Tests JavaScript prompt dialog by clicking a button that triggers a prompt, entering a name, accepting it, and verifying the entered name appears in the result message.

Starting URL: https://the-internet.herokuapp.com/javascript_alerts

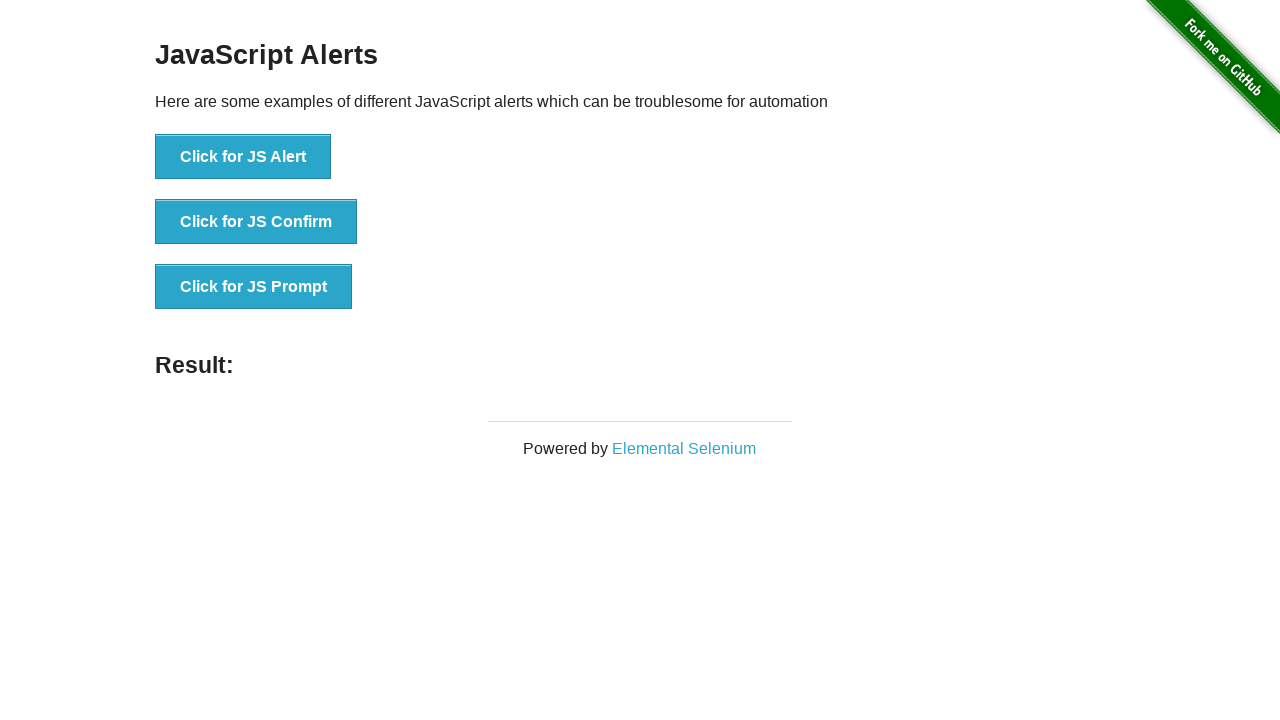

Set up dialog handler to accept prompt with text 'Marcus'
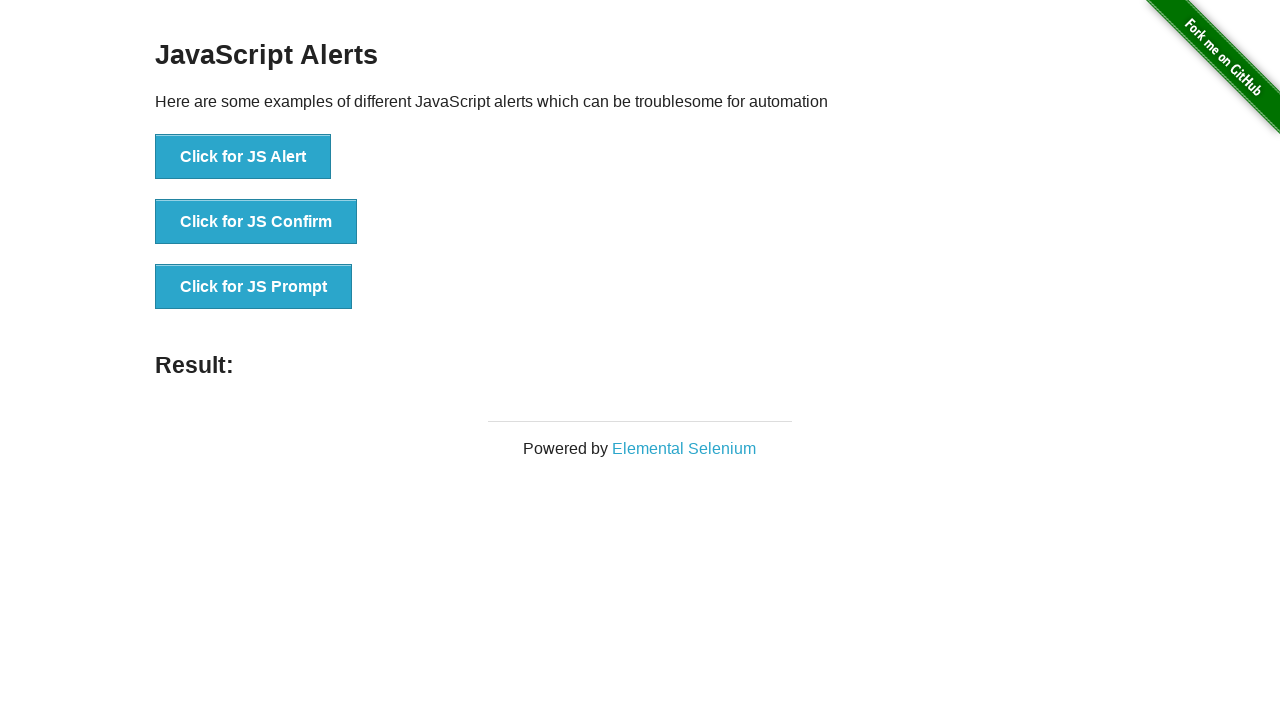

Clicked button to trigger JavaScript prompt dialog at (254, 287) on button[onclick='jsPrompt()']
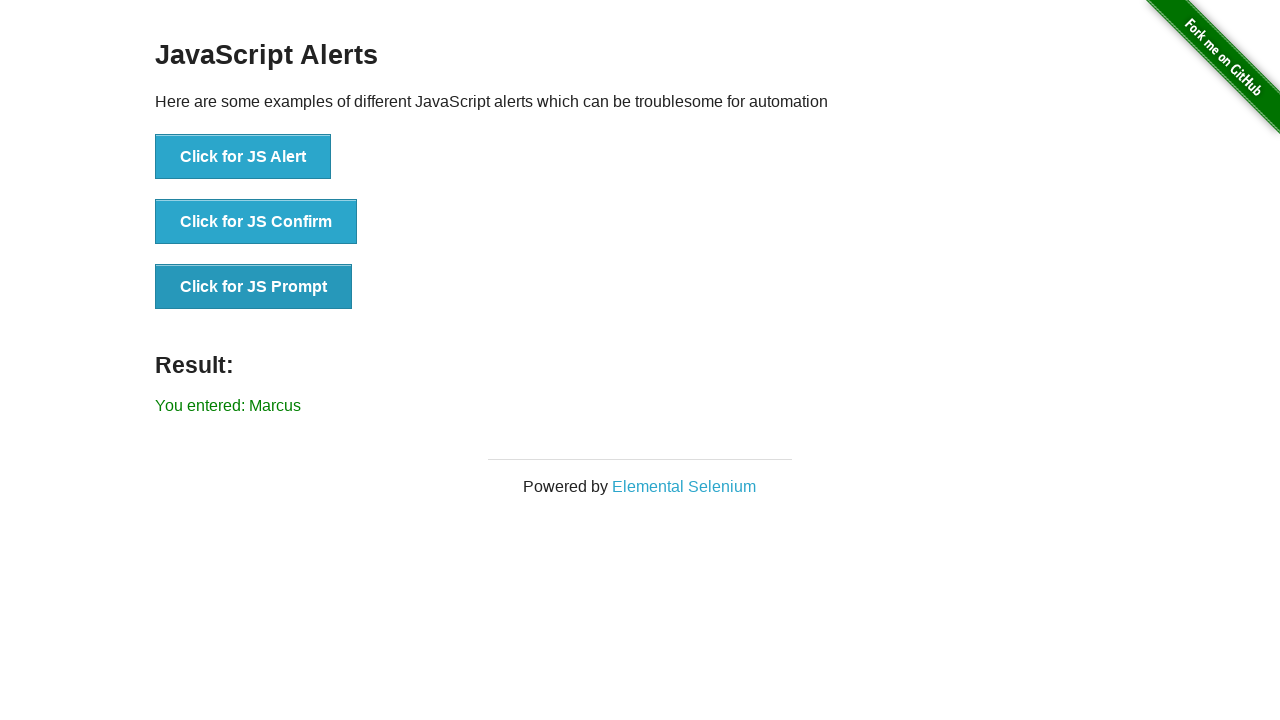

Waited for result message 'You entered: Marcus' to appear
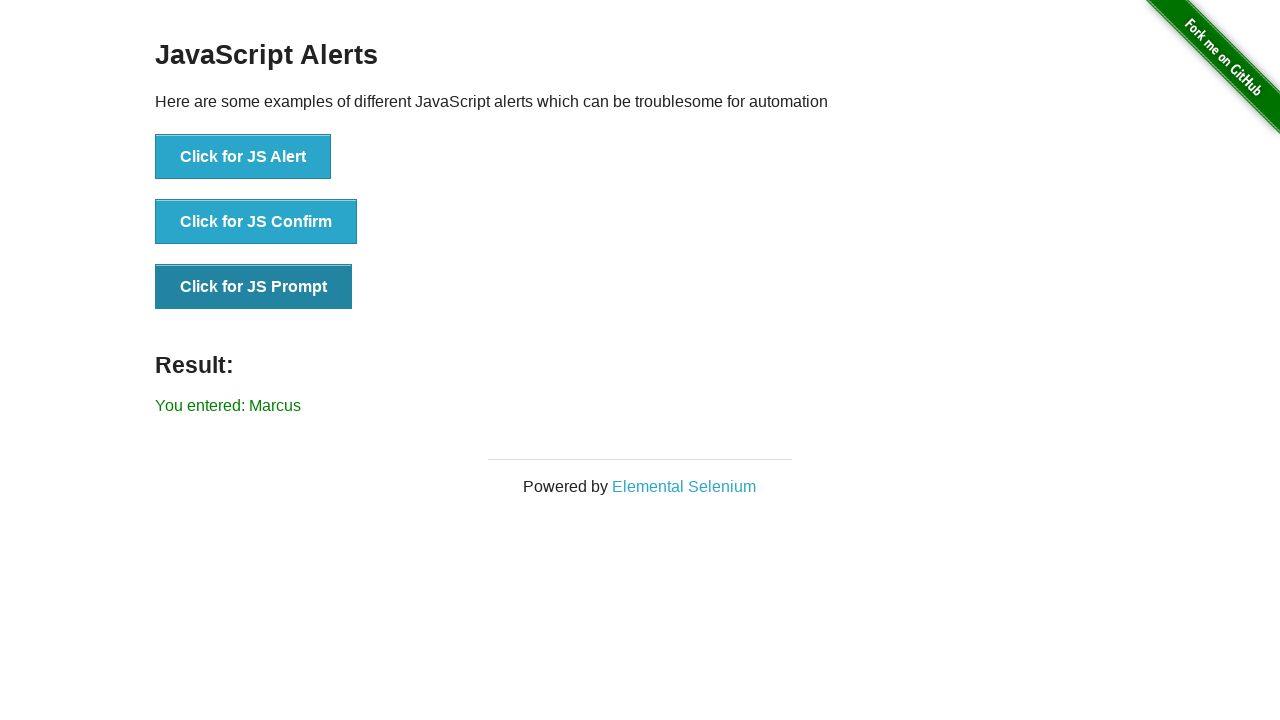

Verified result message containing entered name 'Marcus' is visible
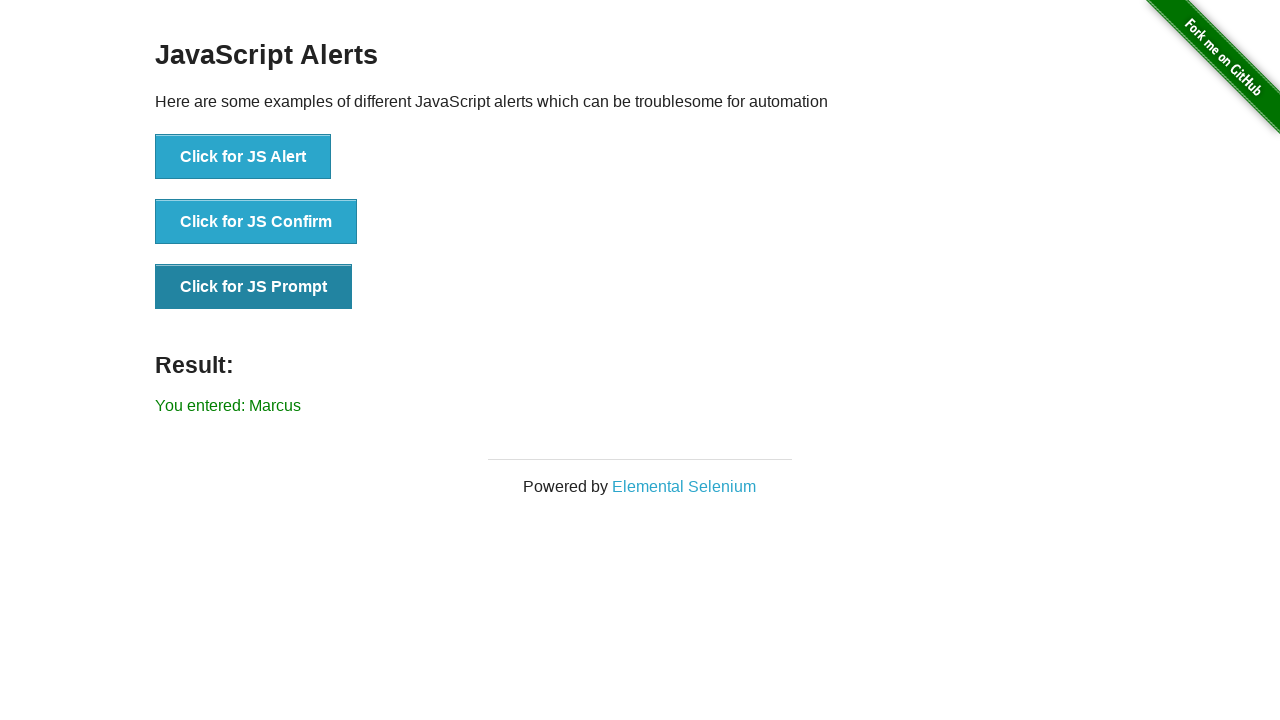

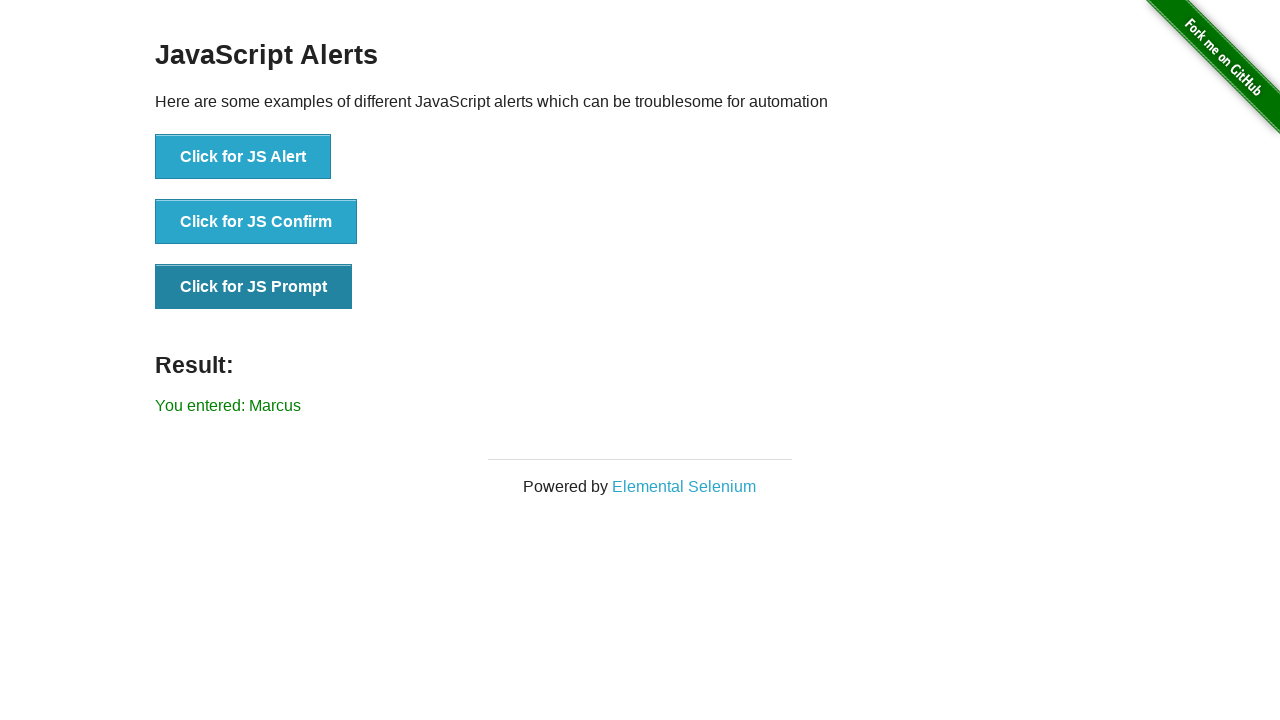